Tests alert handling by clicking a button that triggers an alert and then accepting/dismissing the alert dialog

Starting URL: https://formy-project.herokuapp.com/switch-window

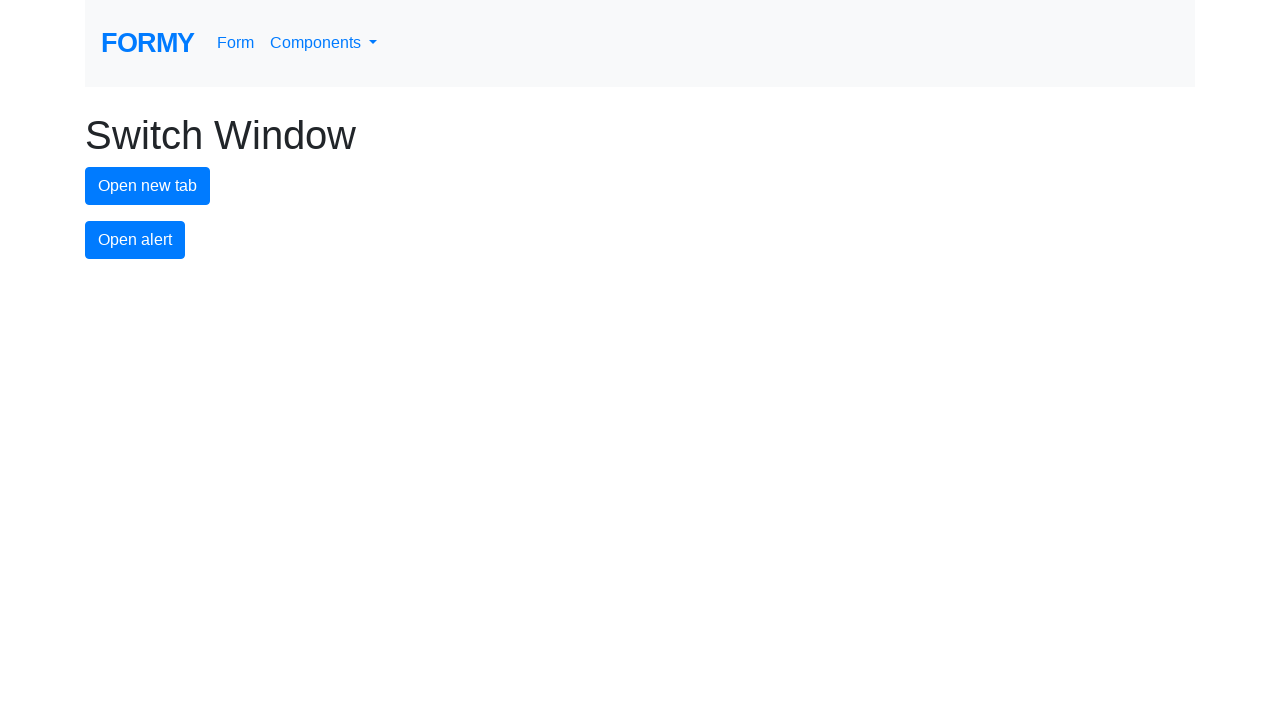

Clicked alert button to trigger the alert dialog at (135, 240) on #alert-button
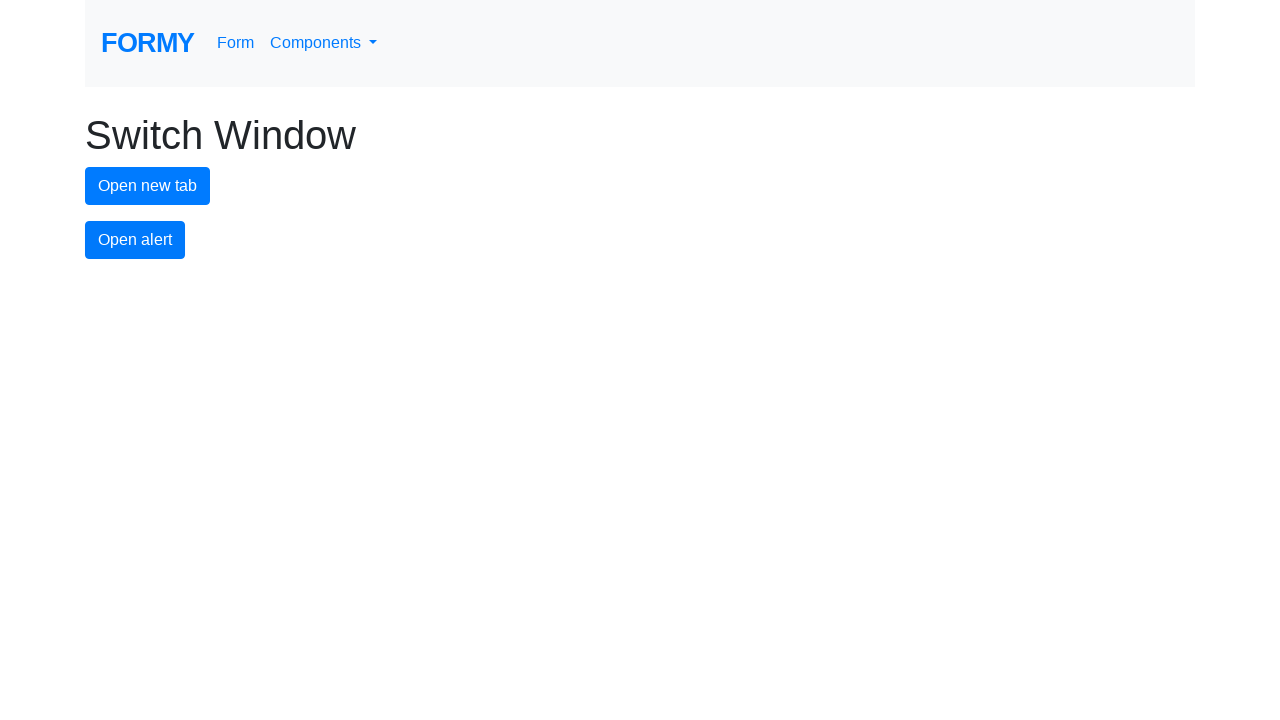

Registered dialog handler to accept alerts
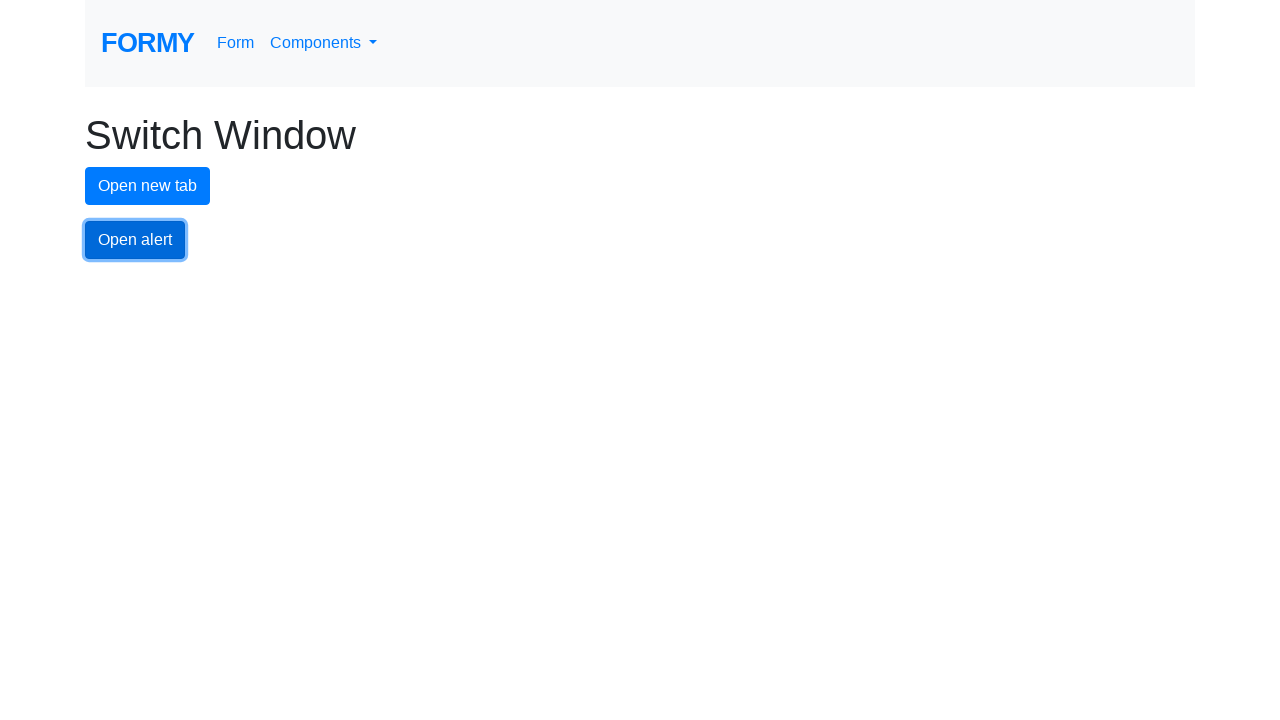

Re-registered dialog handler with custom function
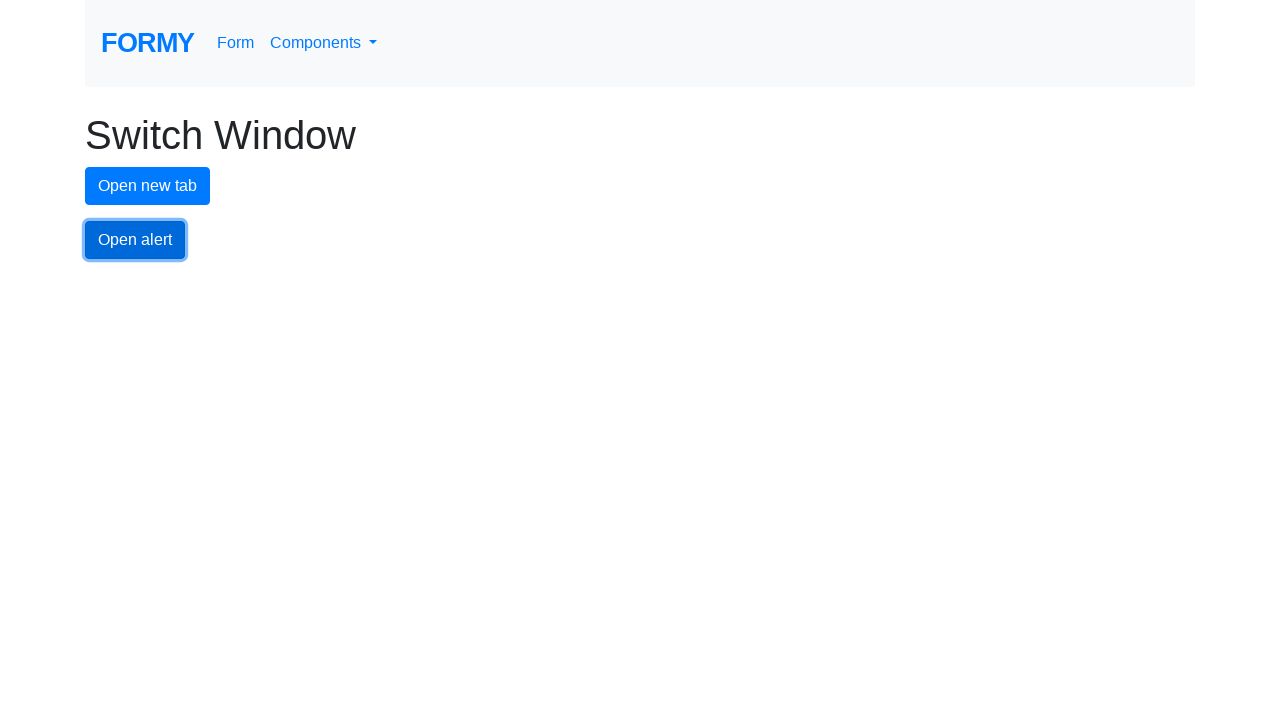

Clicked alert button again with dialog handler active at (135, 240) on #alert-button
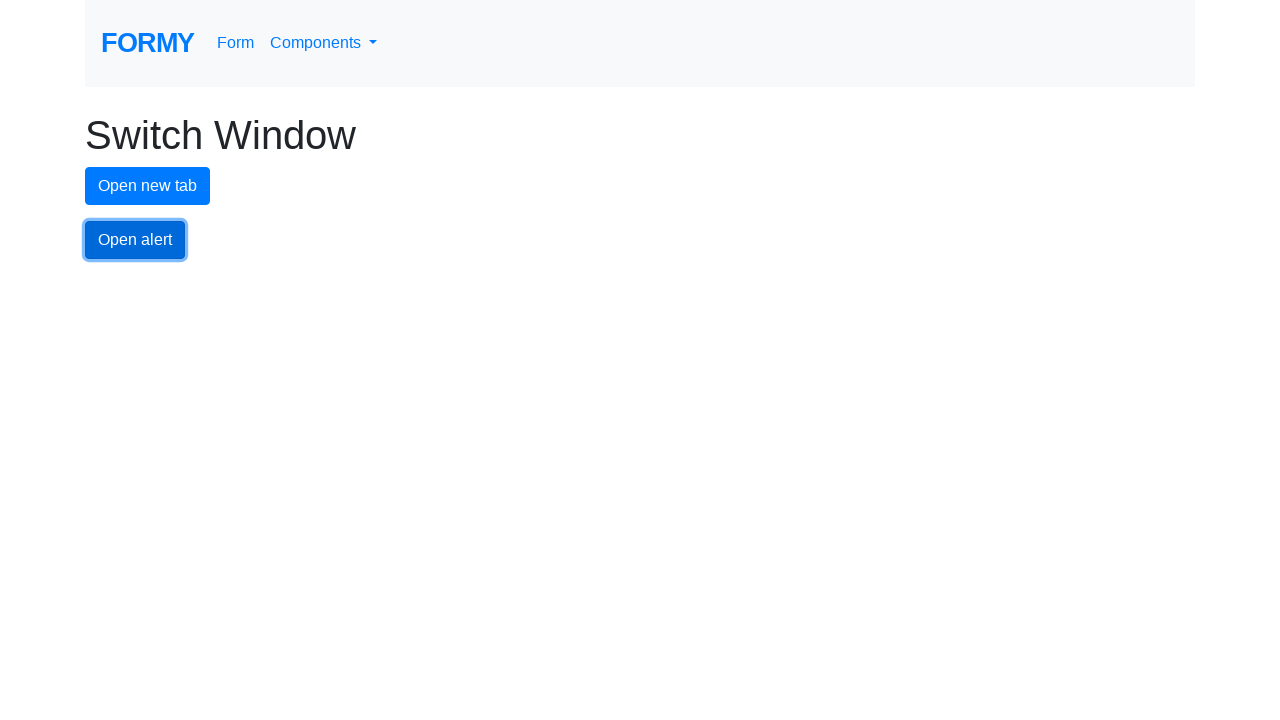

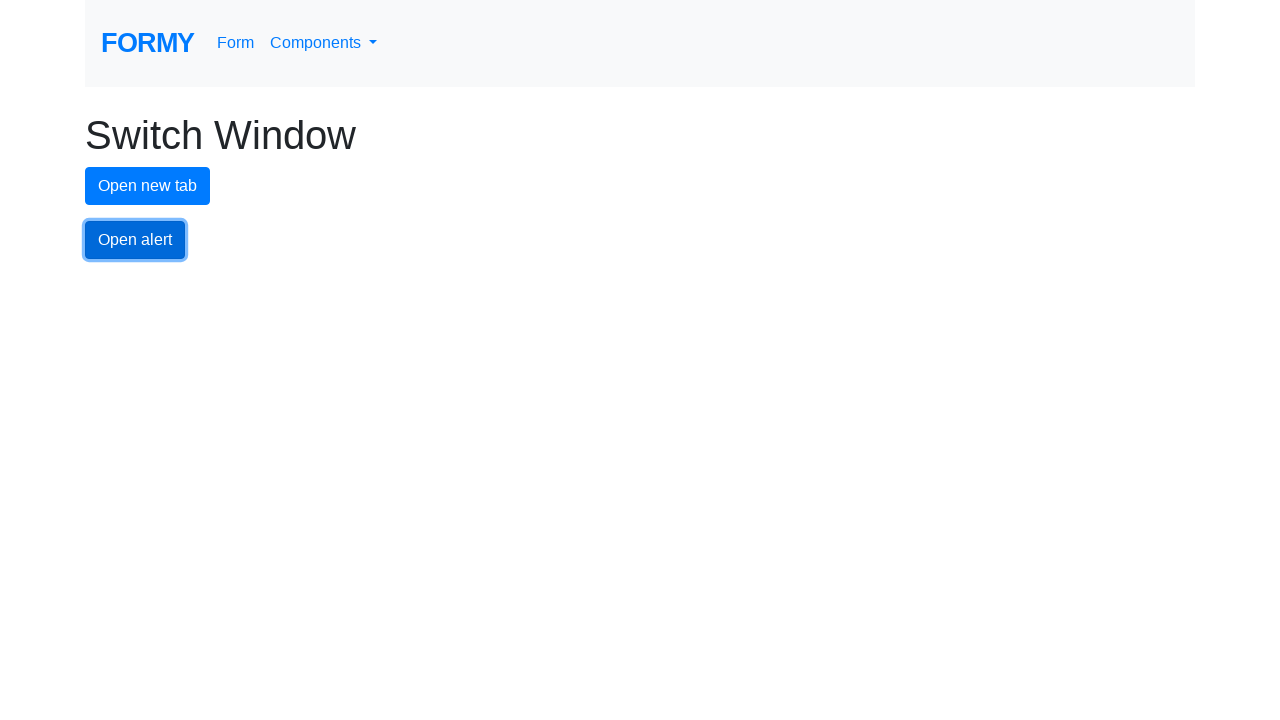